Navigates to the jQuery UI datepicker demo page and maximizes the browser window.

Starting URL: https://jqueryui.com/datepicker/

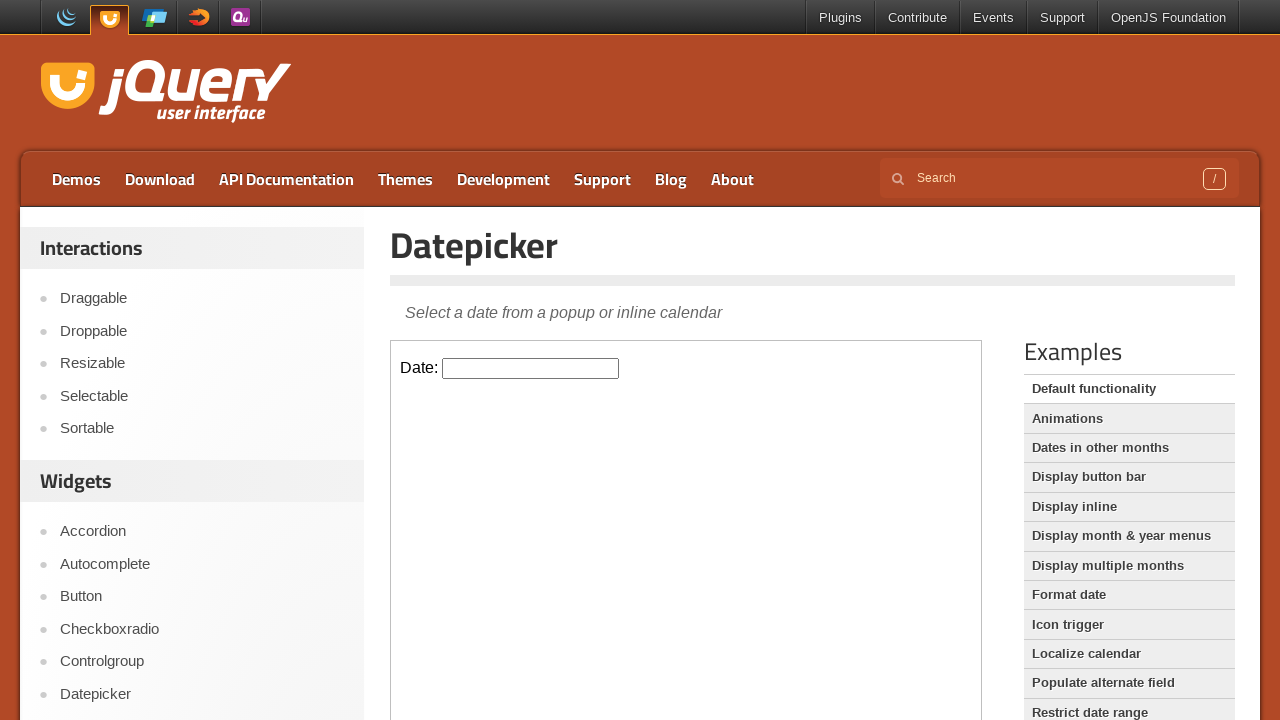

Navigated to jQuery UI datepicker demo page
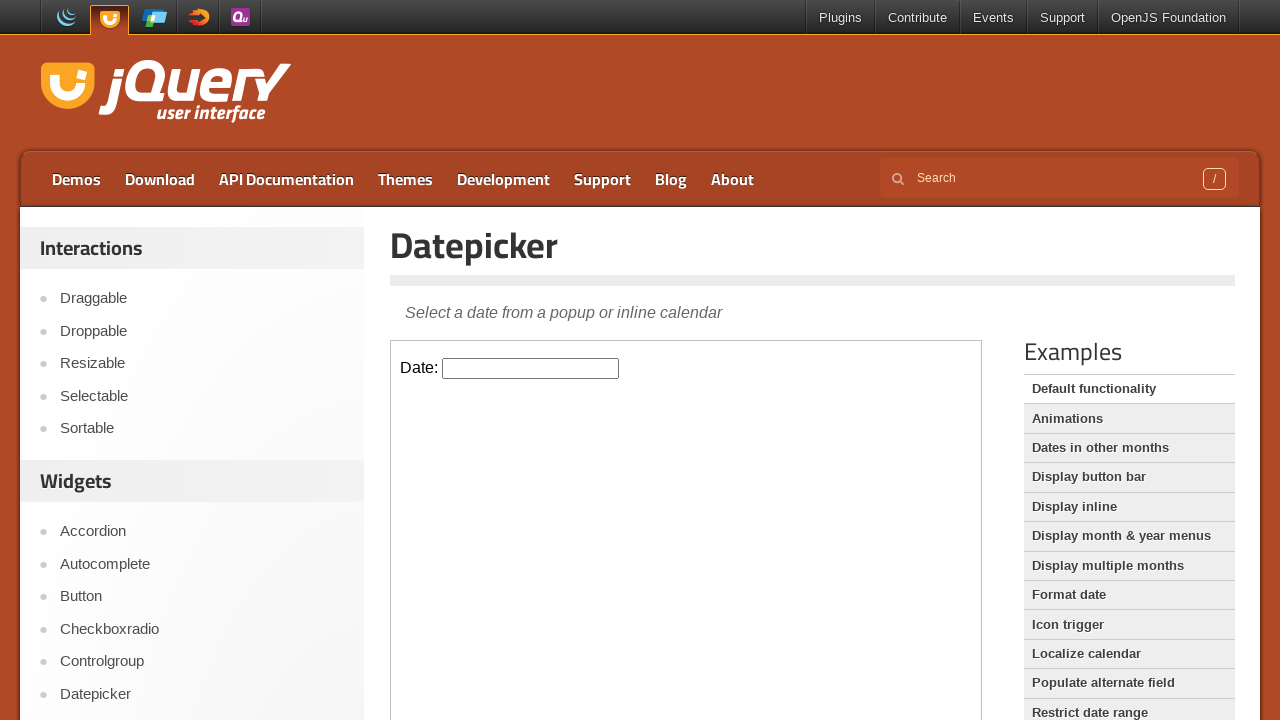

Set viewport size to 1920x1080 to maximize browser window
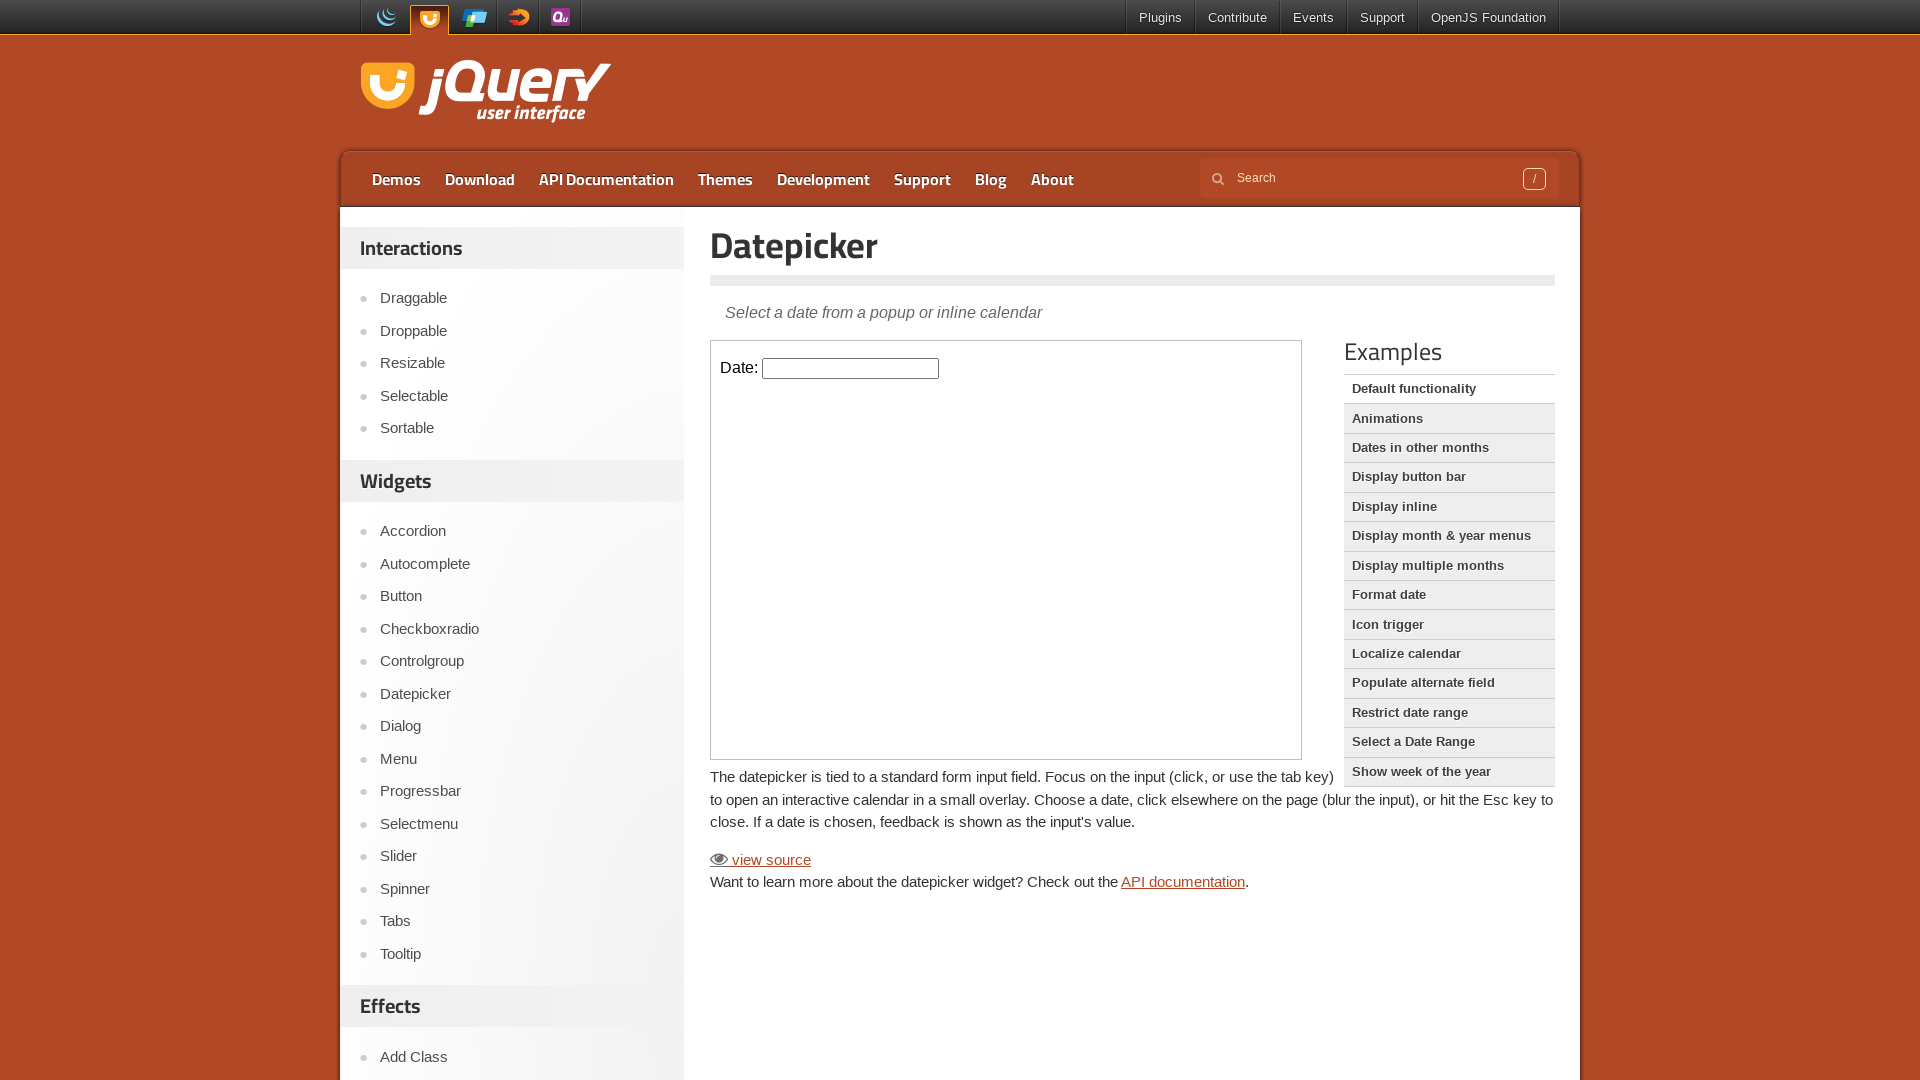

Datepicker page DOM content loaded
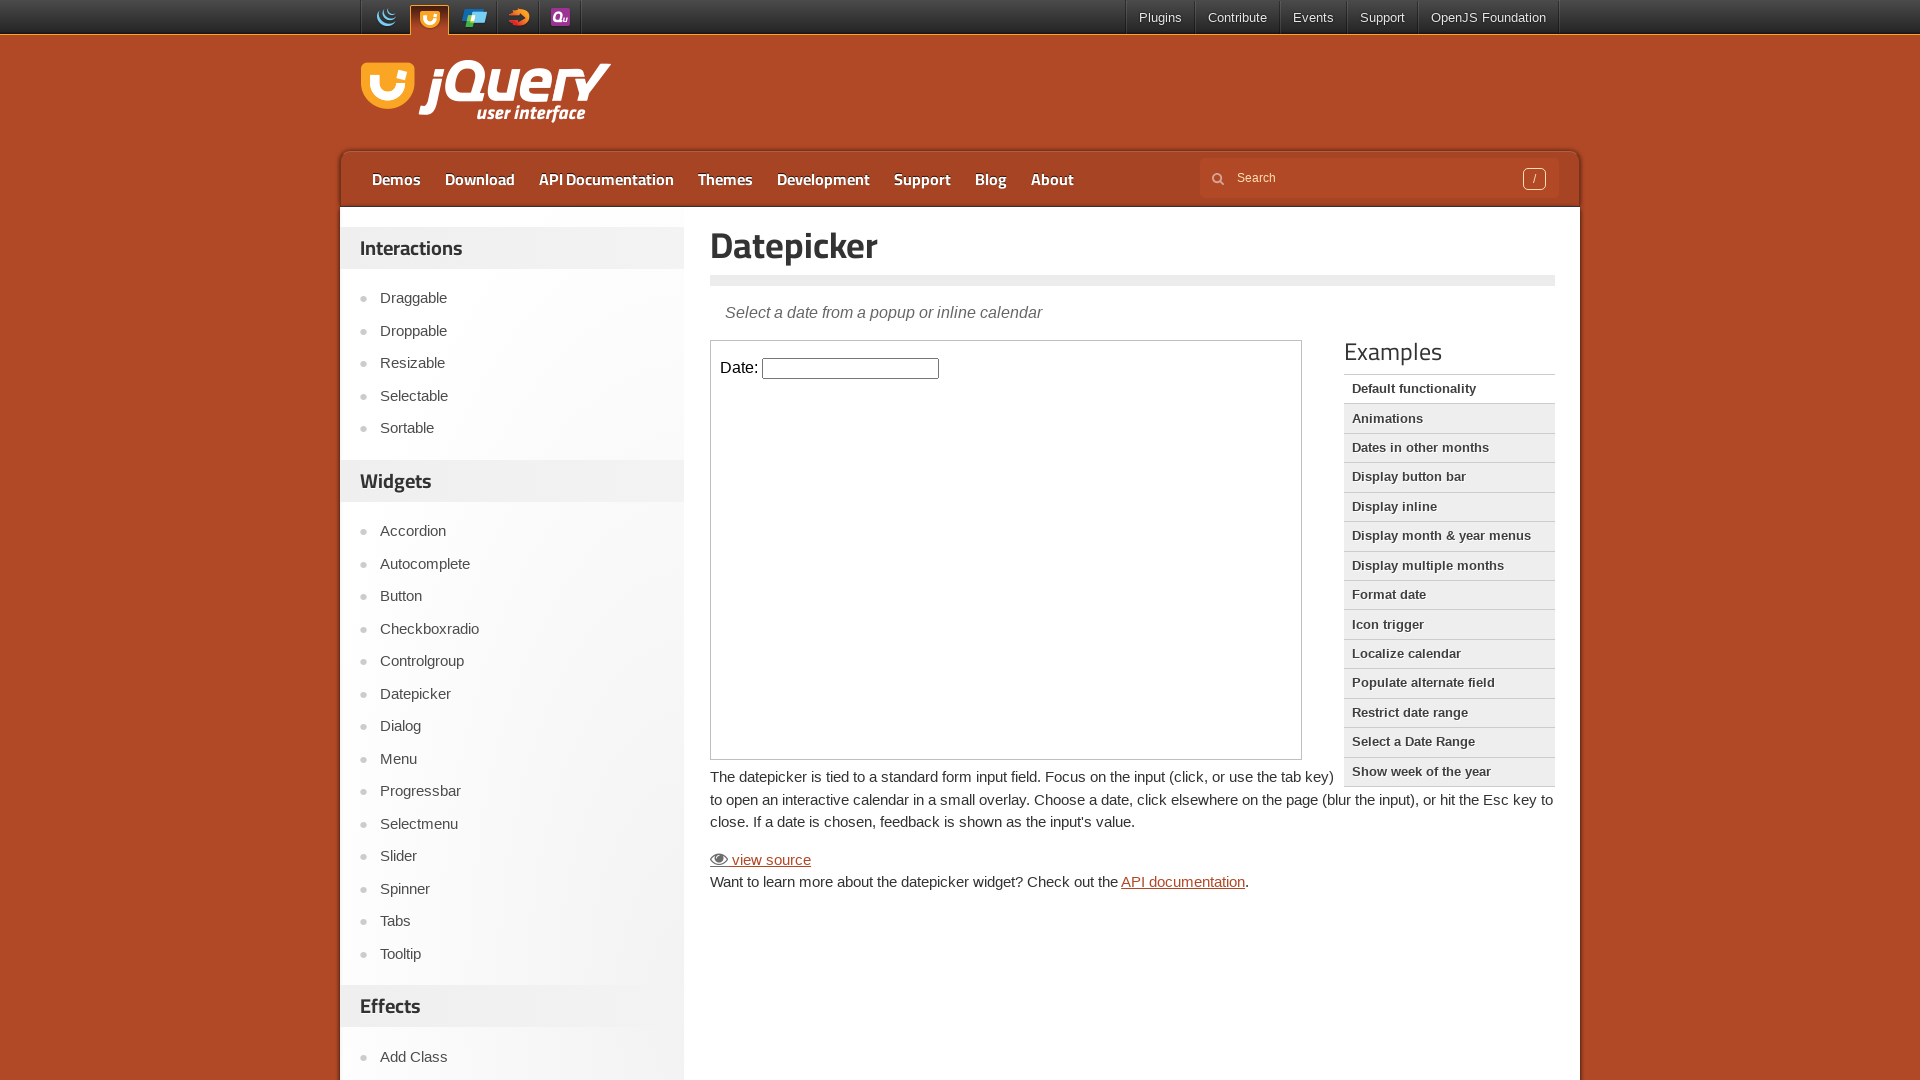

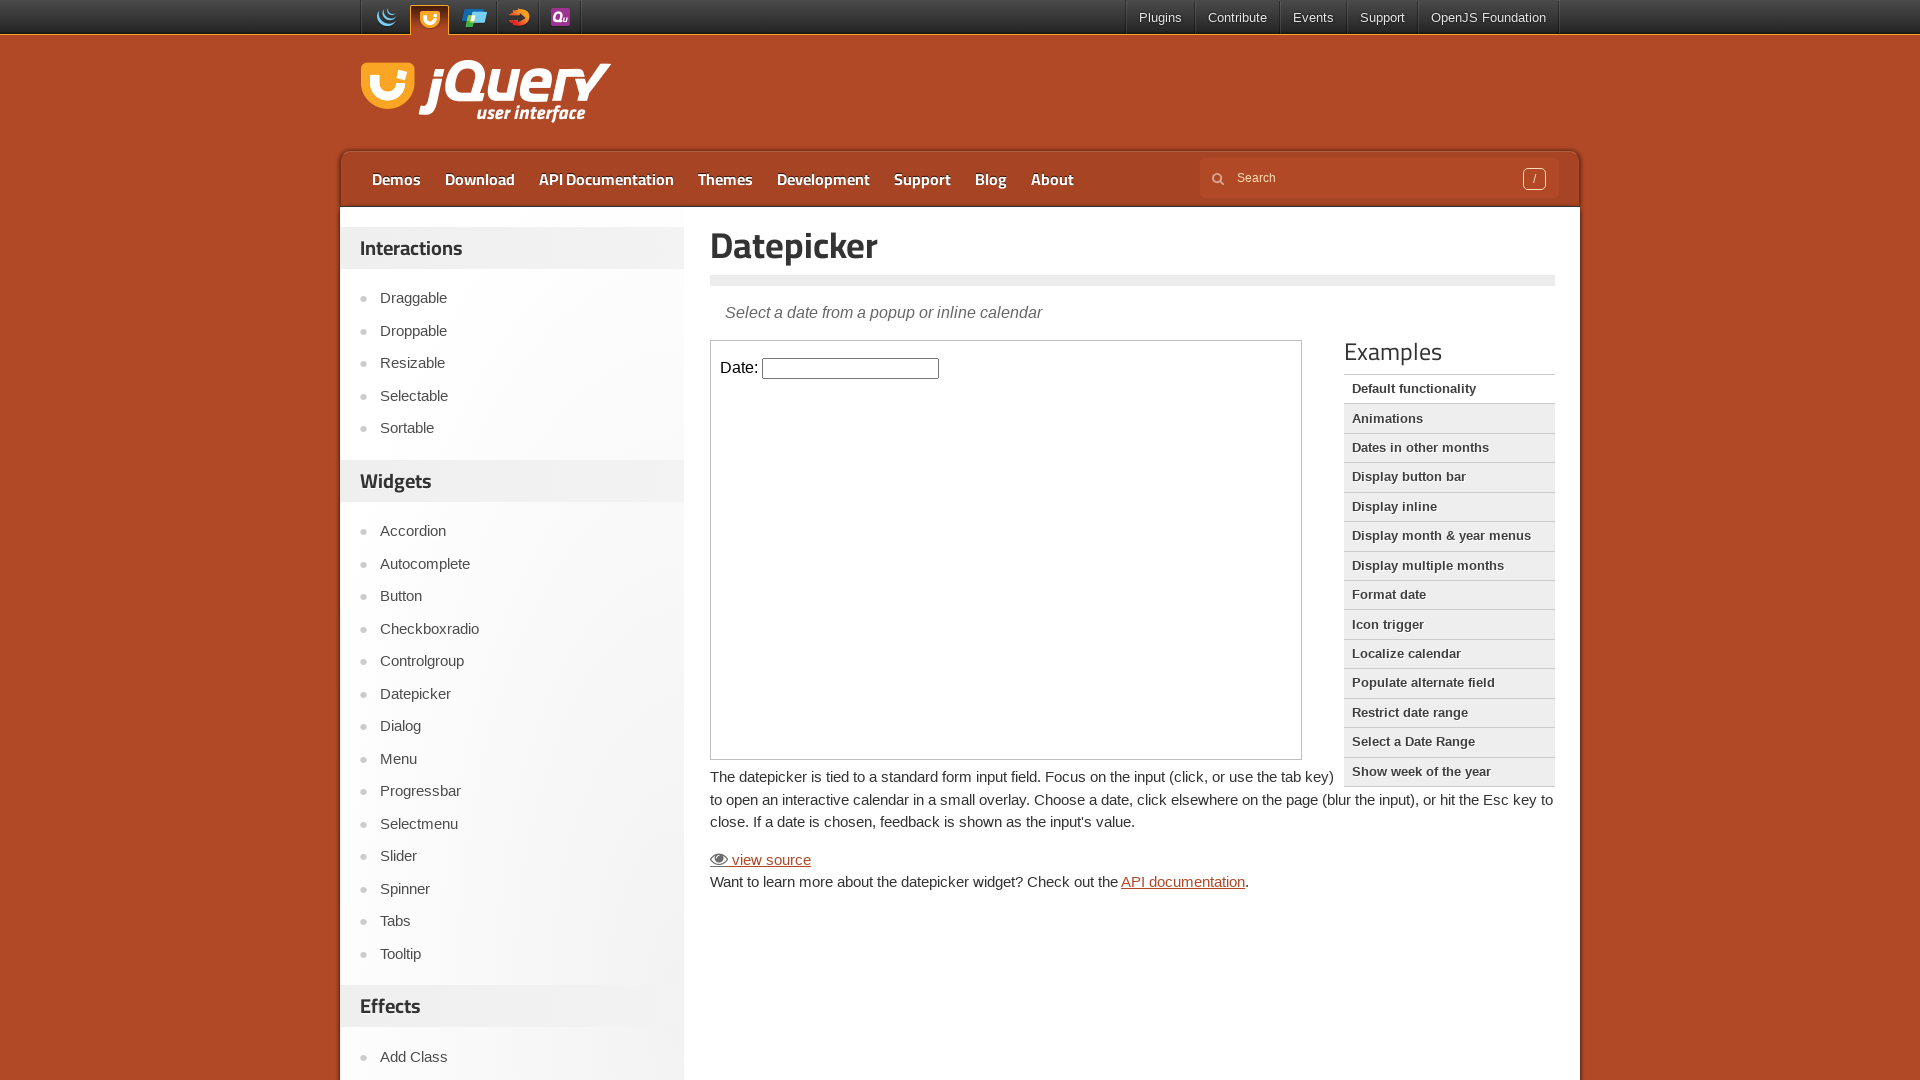